Tests dynamic control visibility by toggling a checkbox element and verifying its display state

Starting URL: https://training-support.net/webelements/dynamic-controls

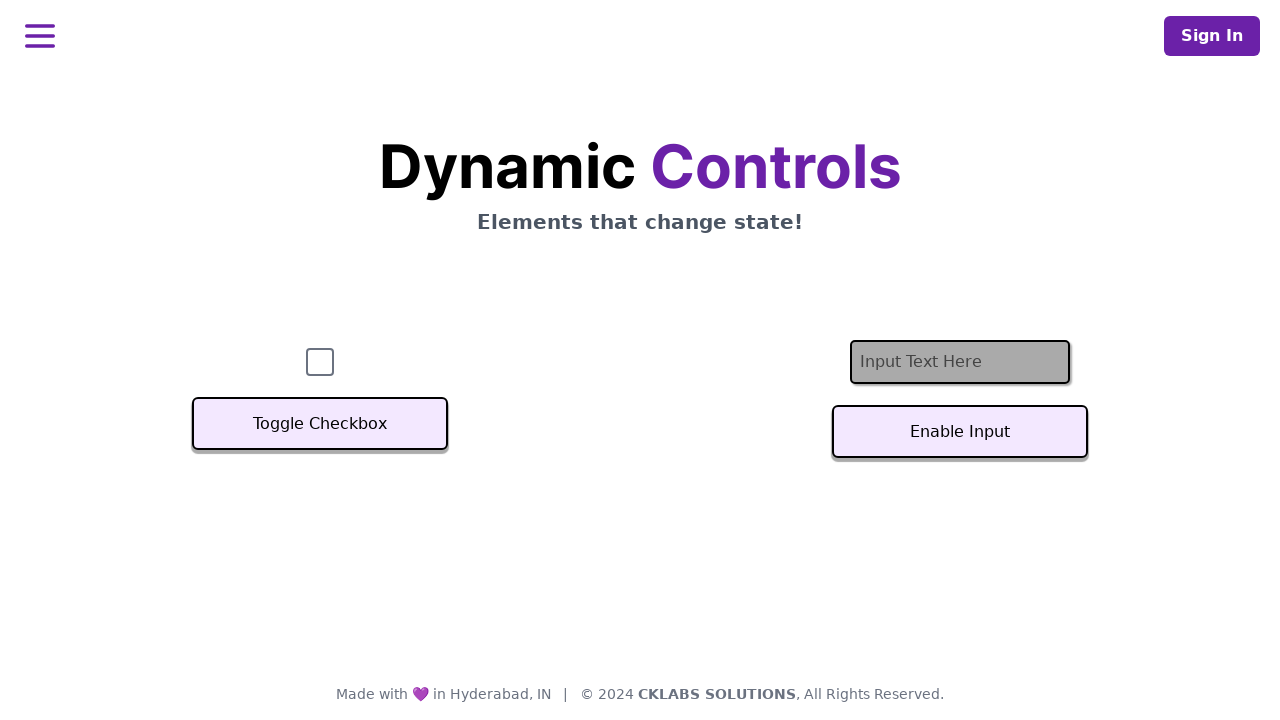

Located checkbox element
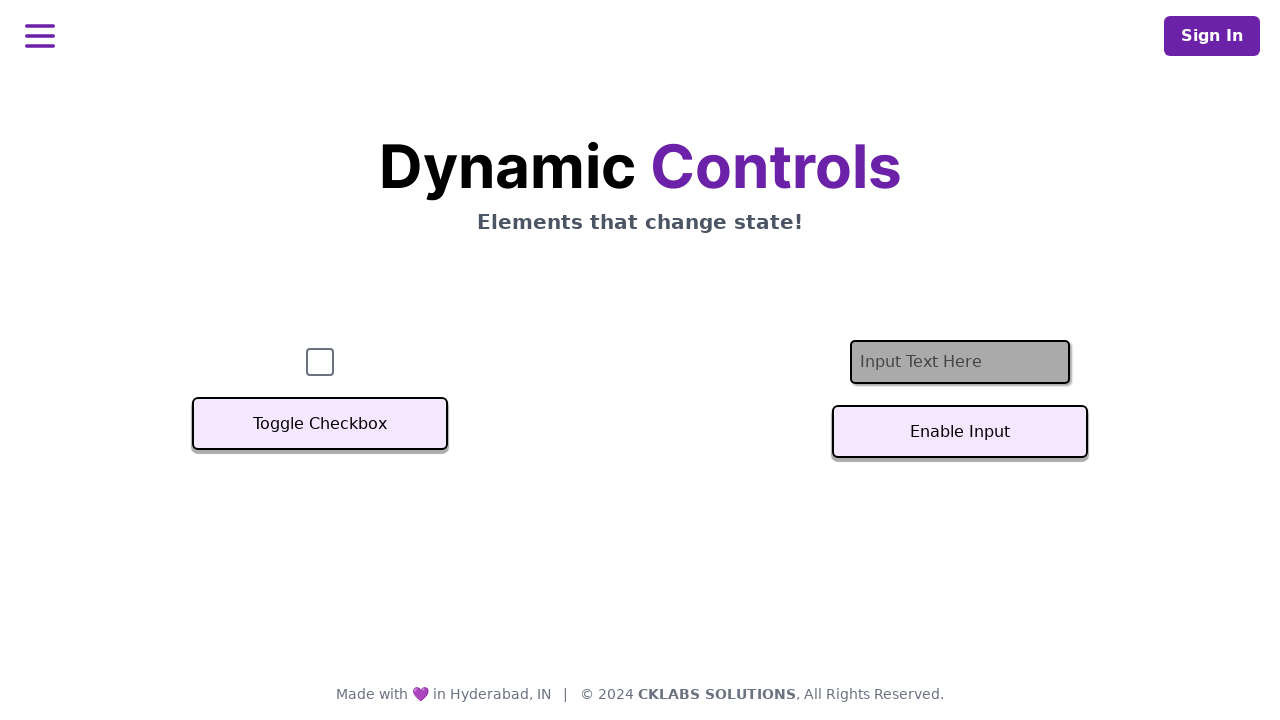

Verified initial checkbox visibility: True
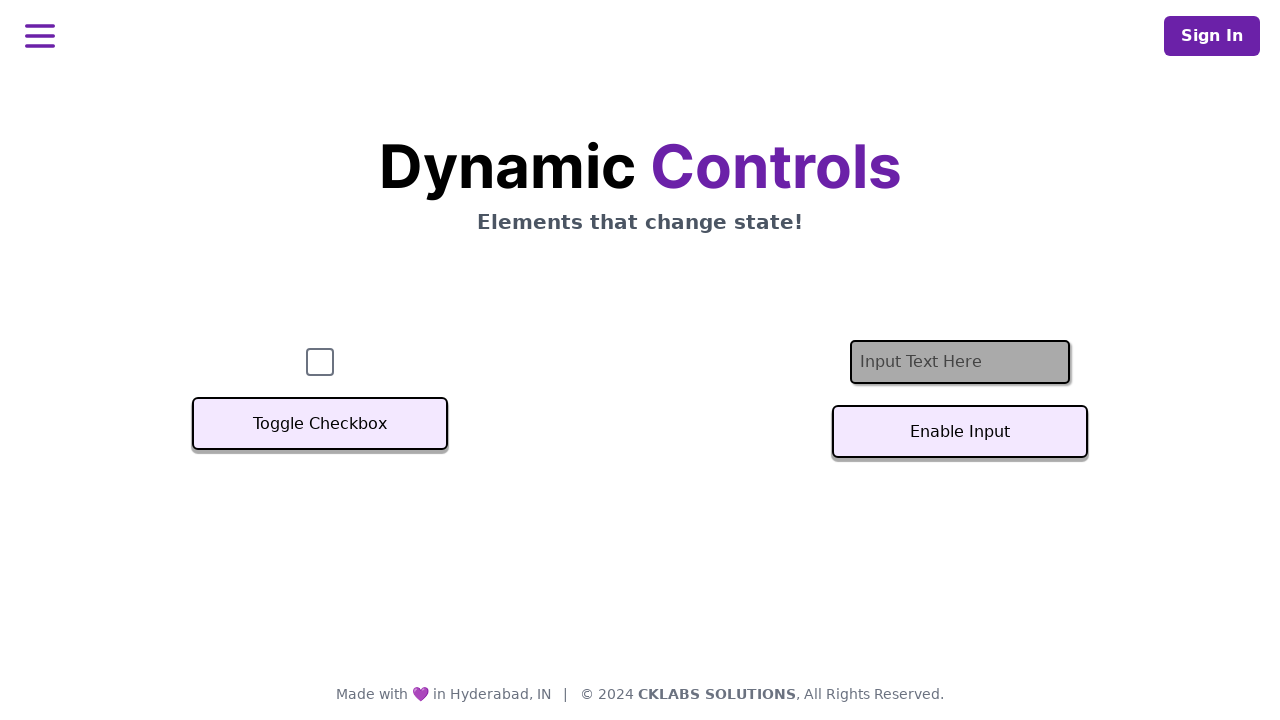

Clicked 'Toggle Checkbox' button at (320, 424) on button:has-text('Toggle Checkbox')
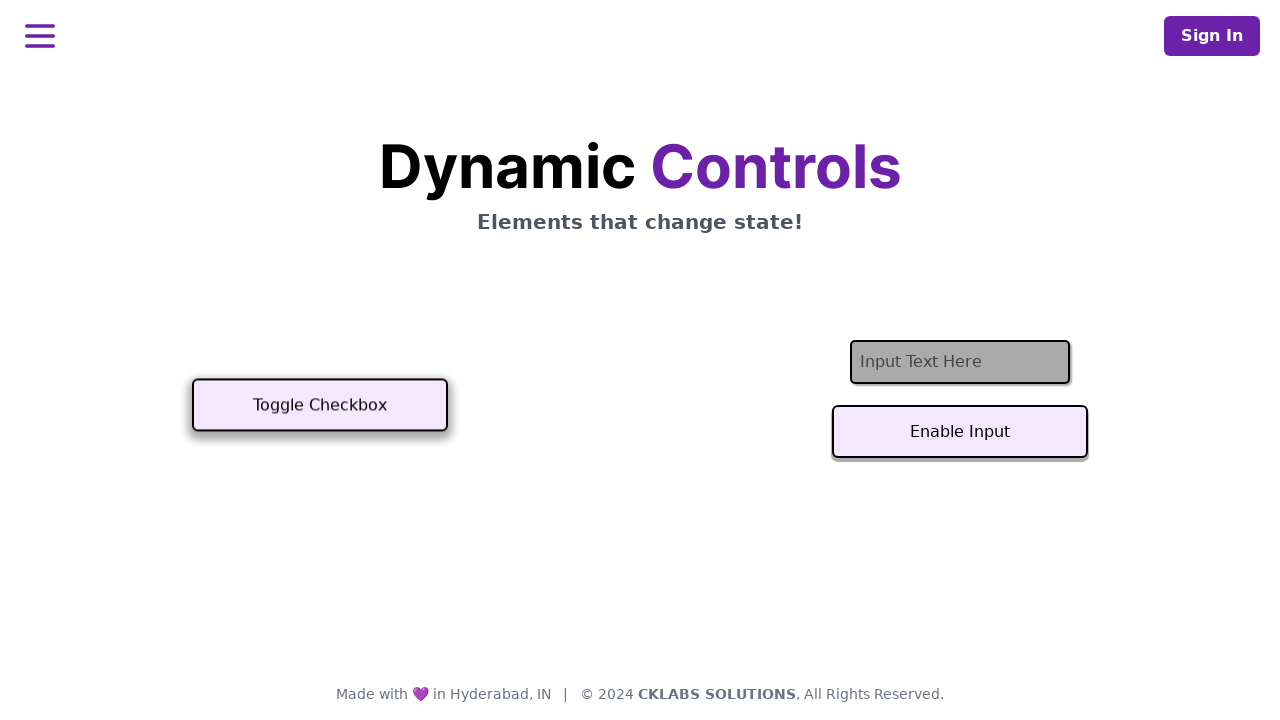

Waited 3 seconds for toggle action to complete
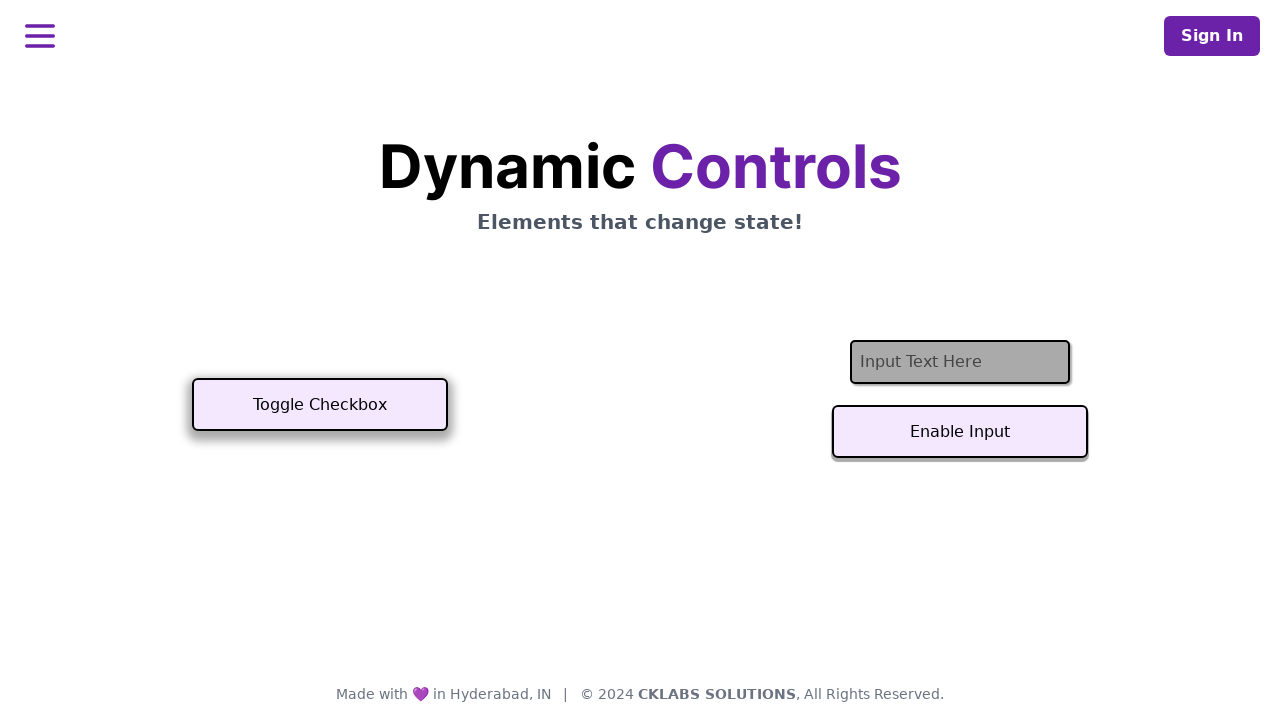

Verified checkbox visibility after toggle: False
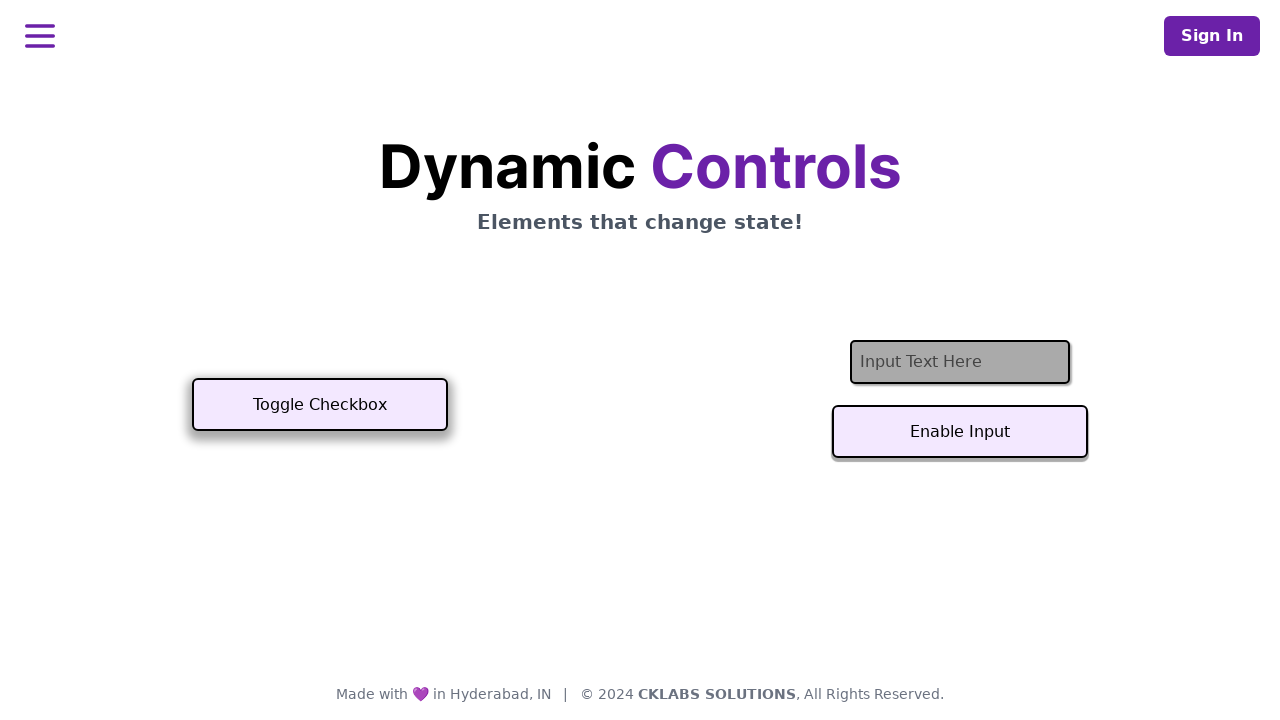

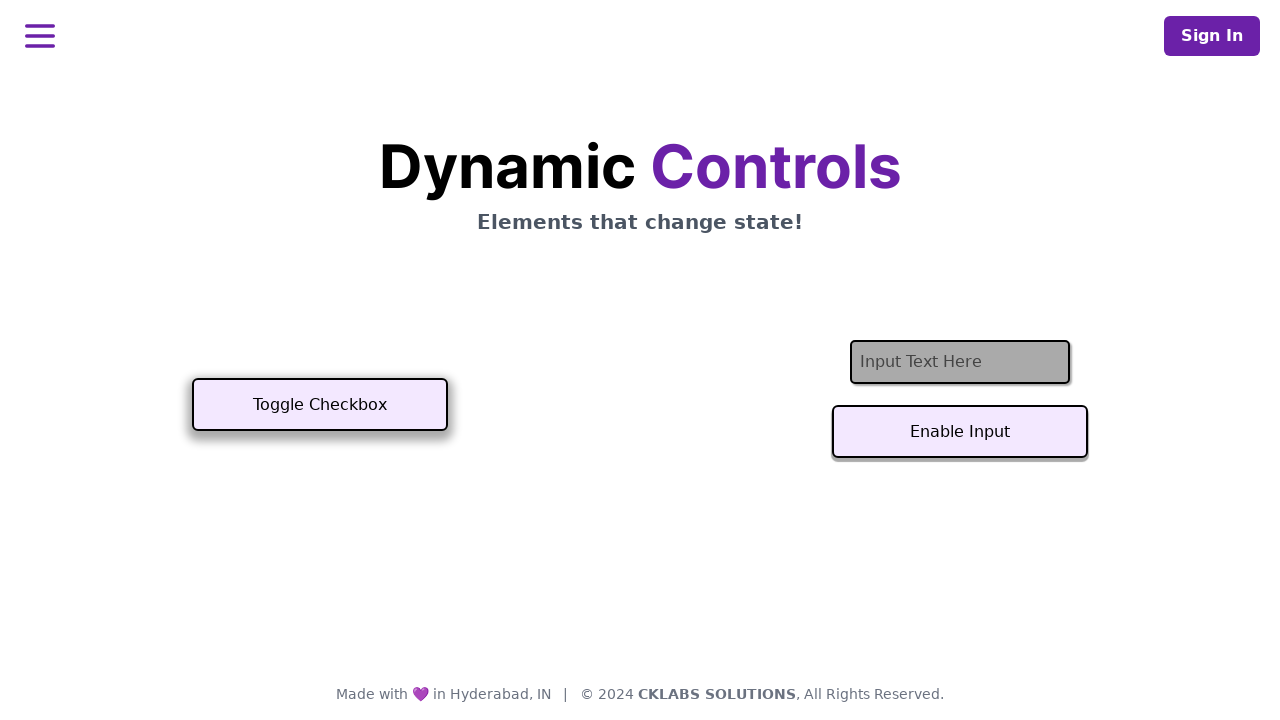